Tests synchronization functionality by clicking a button to reveal options and then selecting an option

Starting URL: https://syntaxprojects.com/synchronization-waits-homework.php

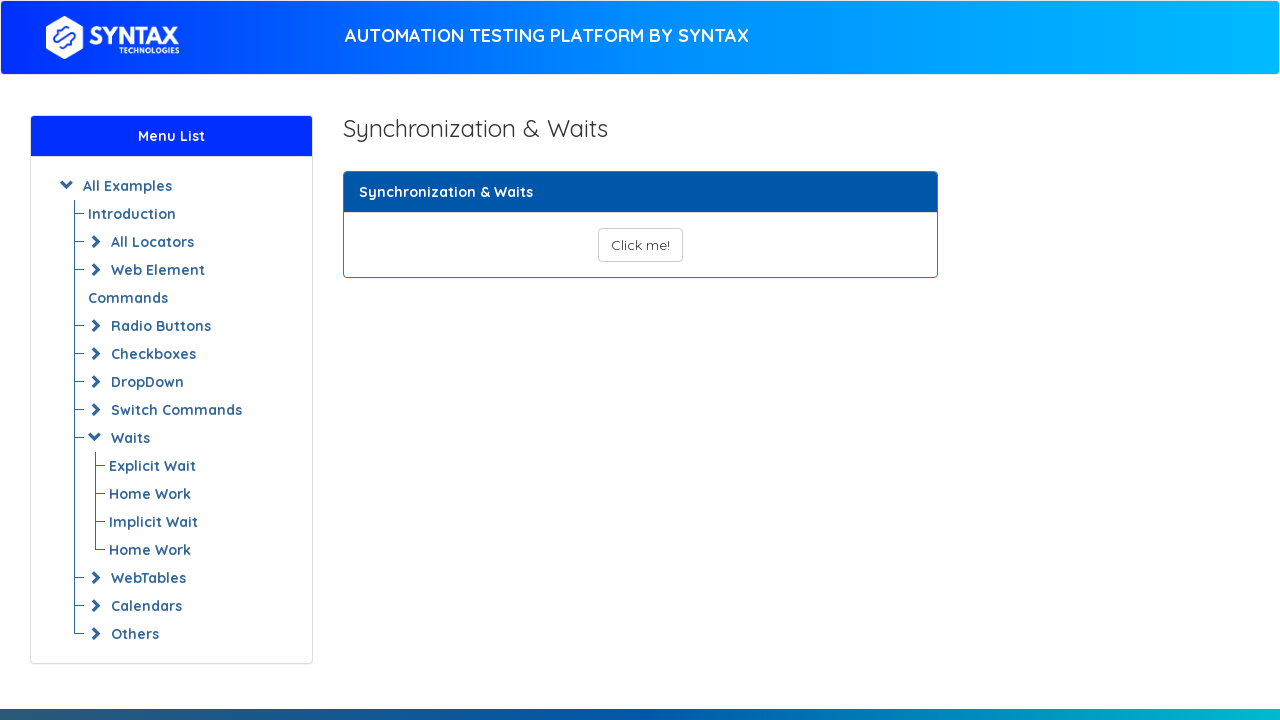

Clicked button to reveal synchronization options at (640, 245) on button#show_text_synchronize_three
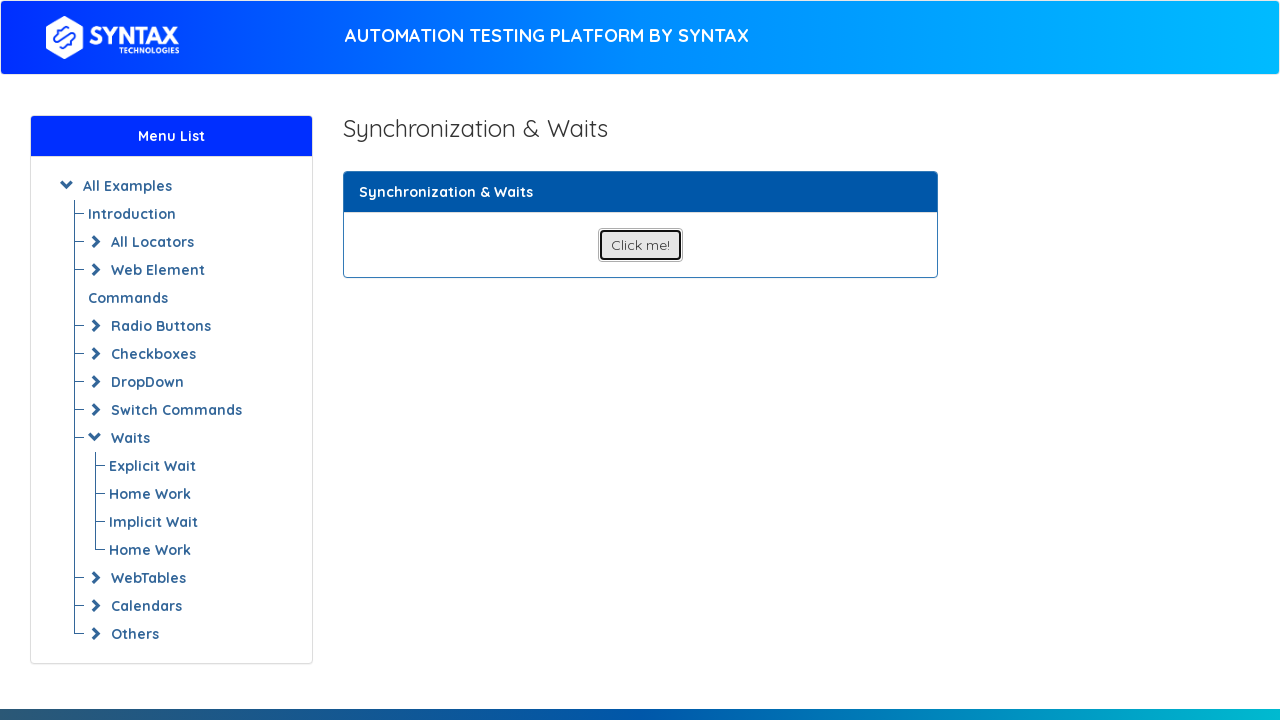

Waited for Option-1 to become visible
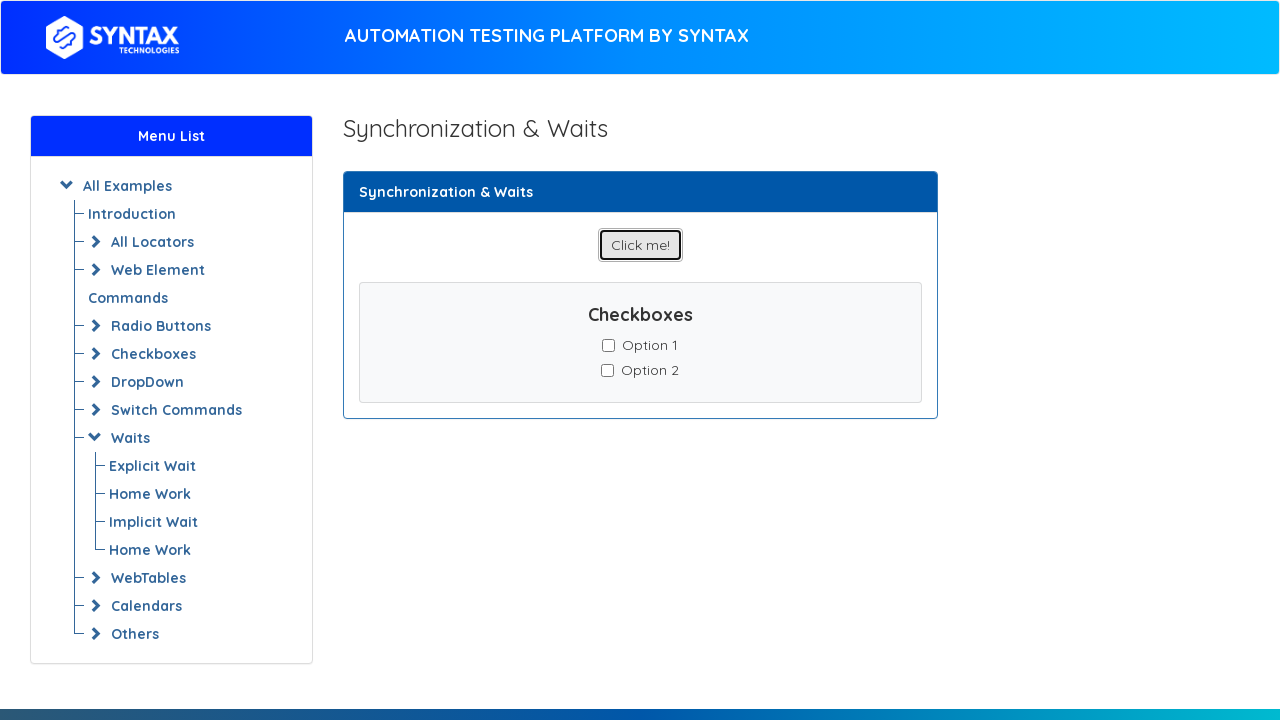

Clicked Option-1 radio button at (608, 345) on input[value='Option-1']
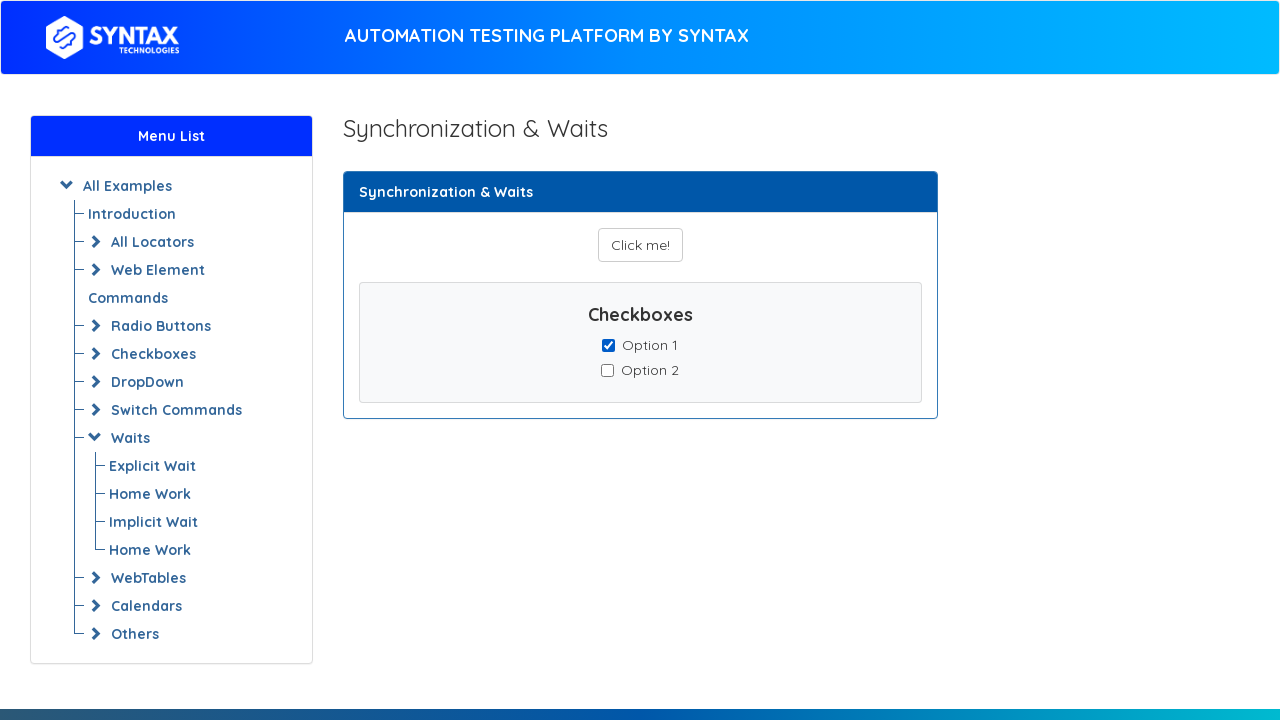

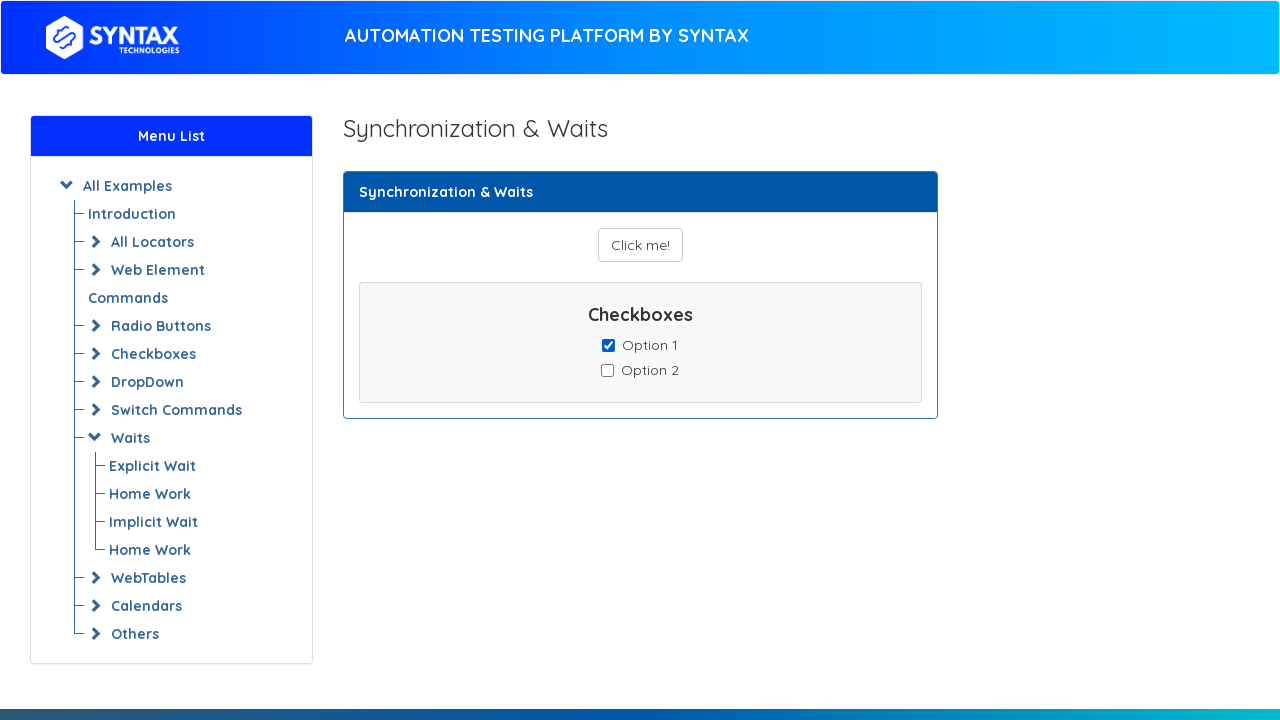